Tests page scrolling functionality by scrolling down and up using keyboard actions (PAGE_UP, PAGE_DOWN, ARROW_UP, ARROW_DOWN keys)

Starting URL: https://techproeducation.com

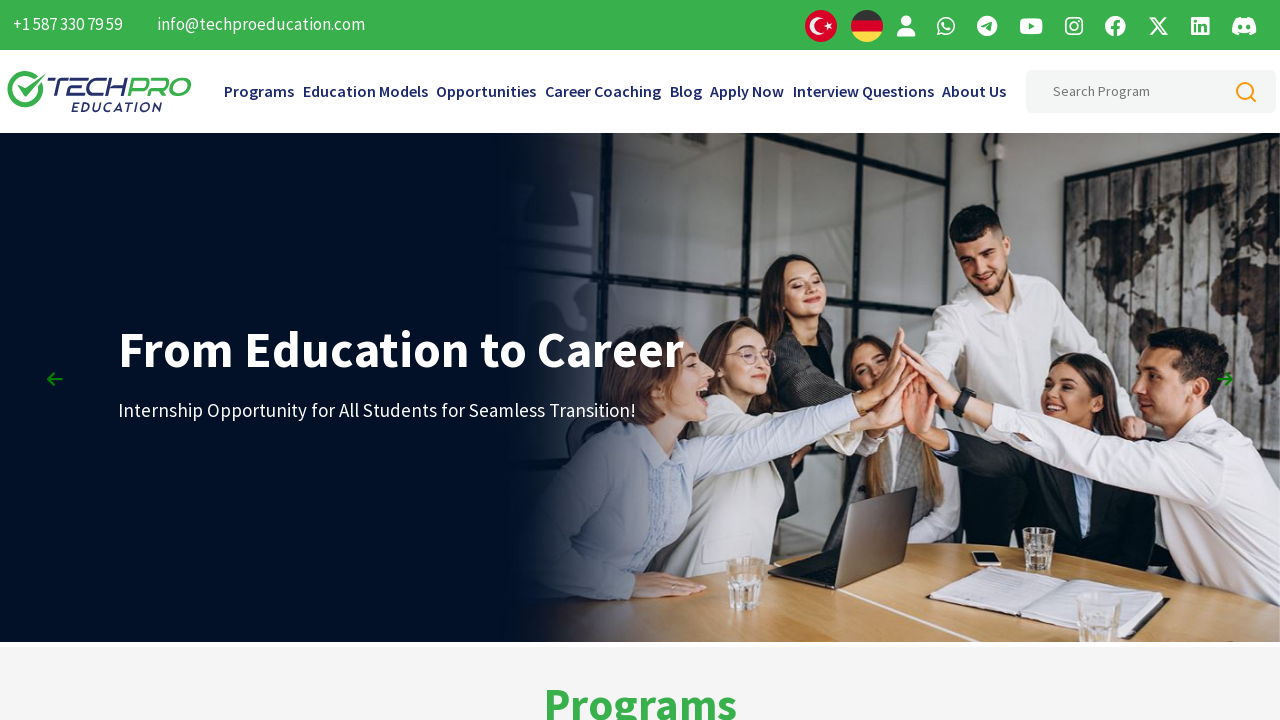

Pressed PAGE_UP key to scroll up
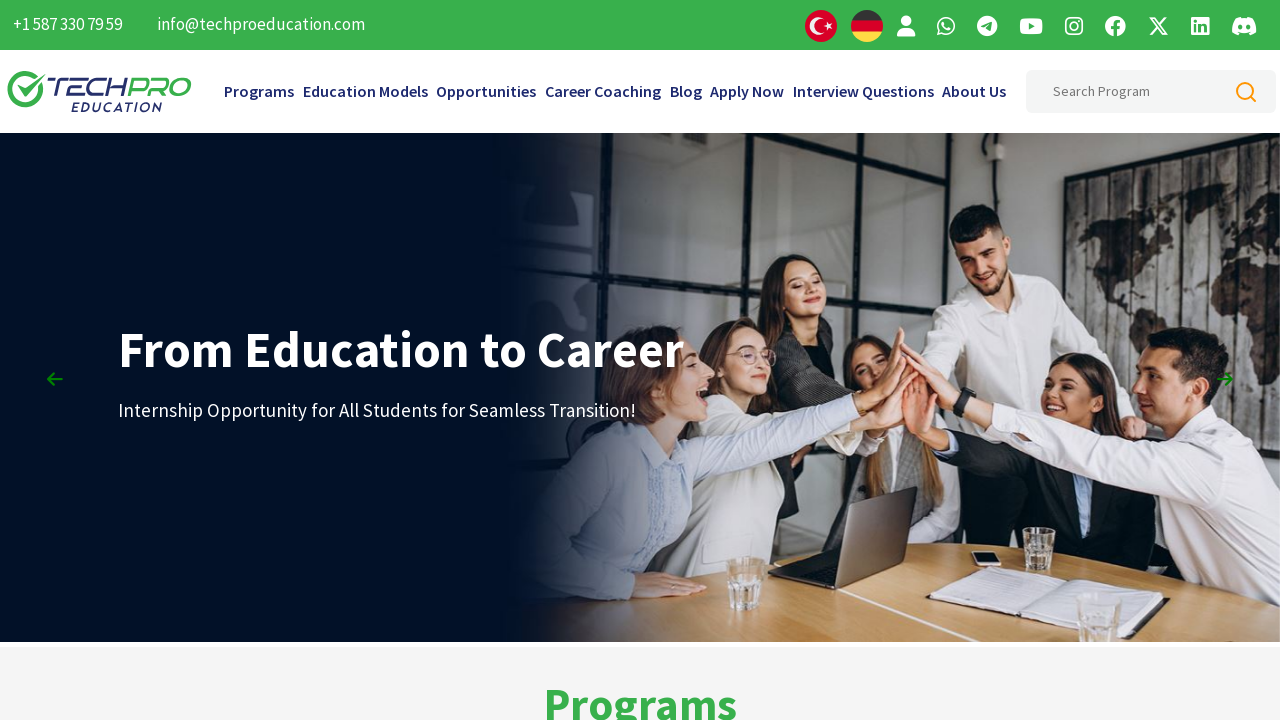

Pressed PAGE_UP key to scroll up (second time)
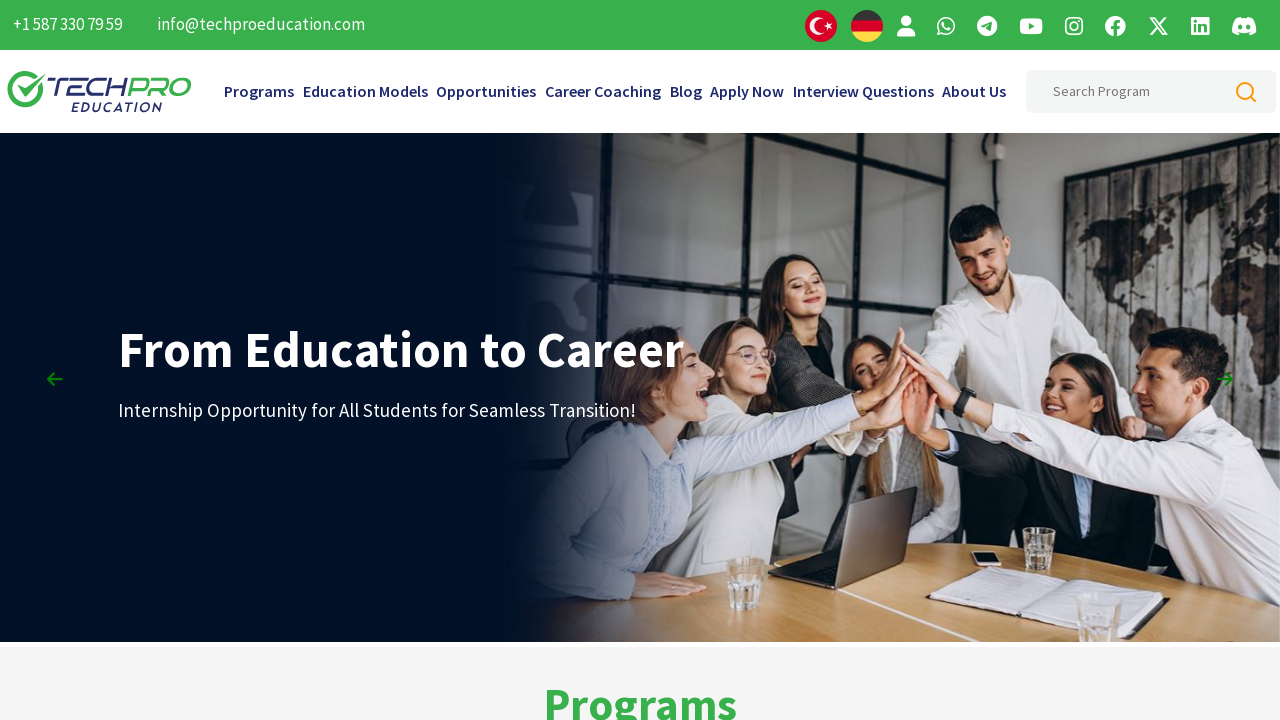

Pressed PAGE_UP key to scroll up (third time)
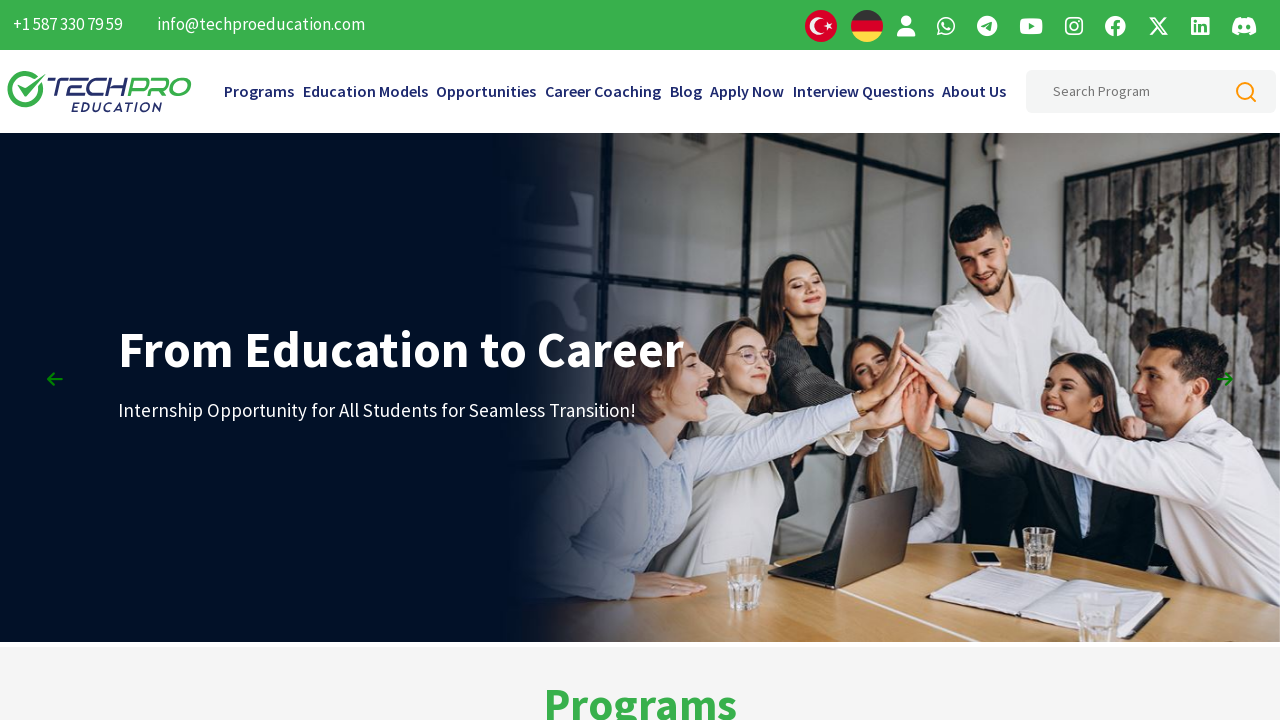

Pressed ARROW_DOWN key to scroll down slightly
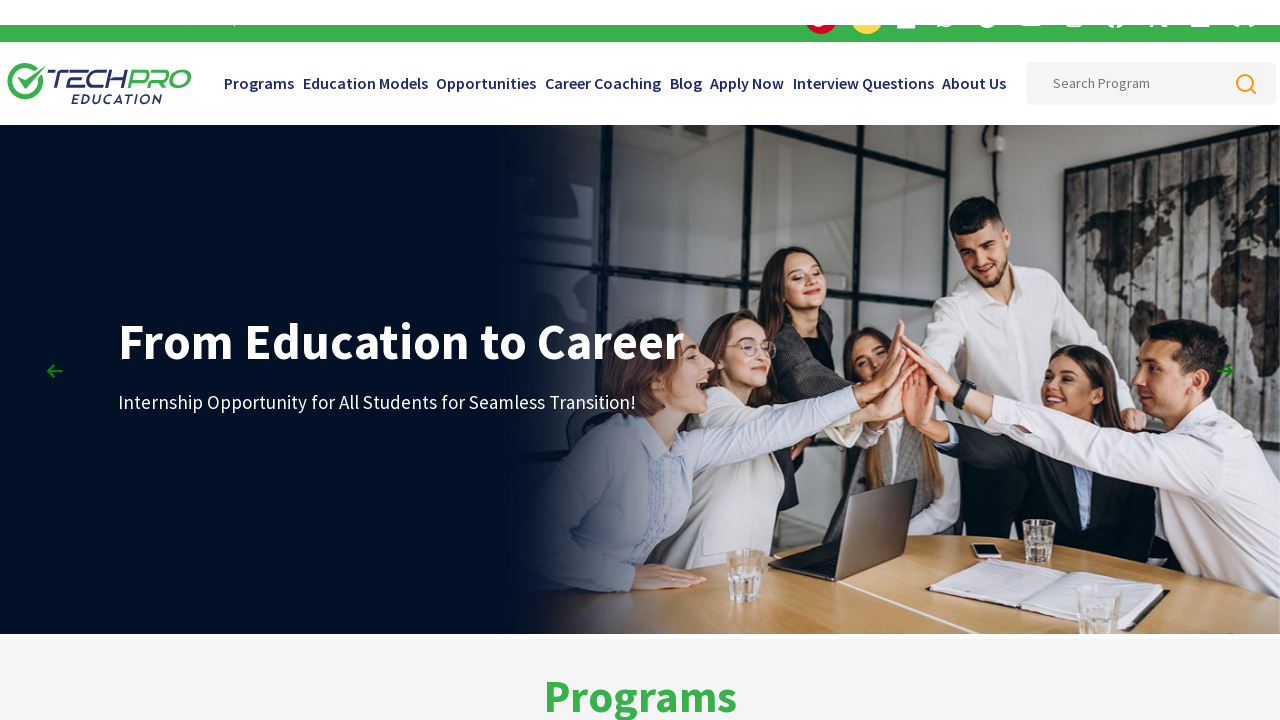

Waited 1000ms for scroll to complete
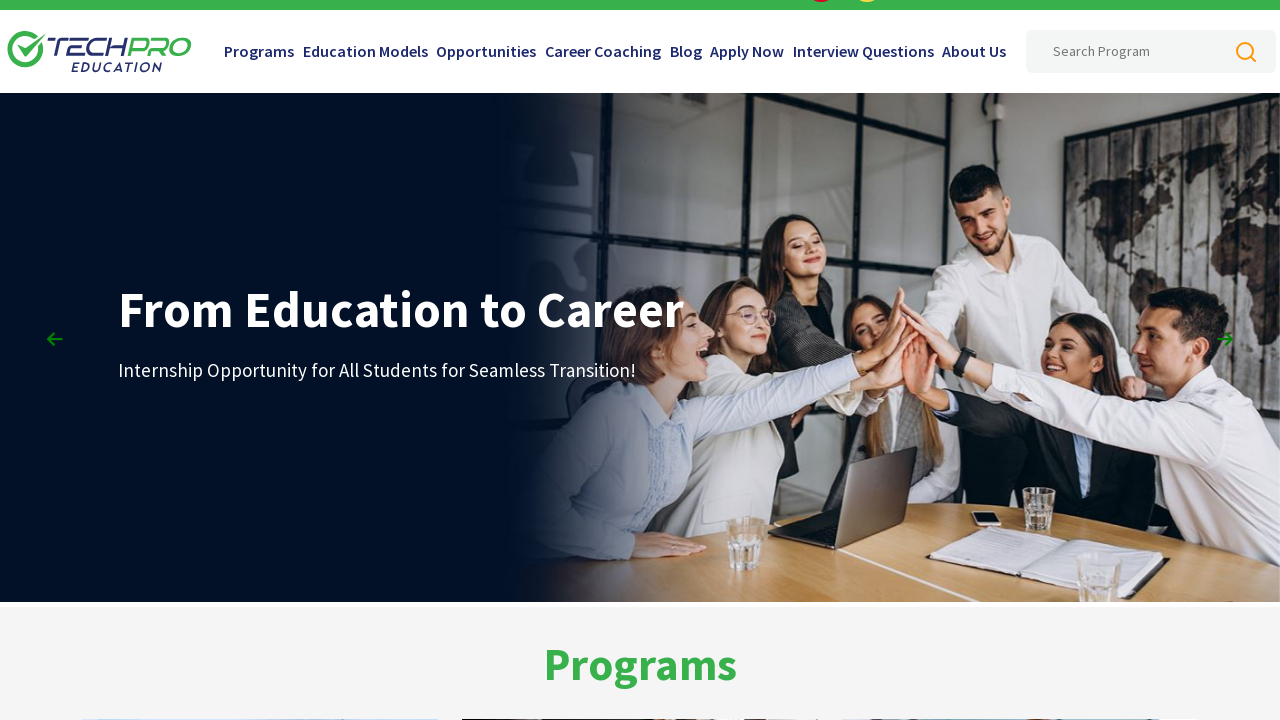

Pressed PAGE_UP key to scroll up
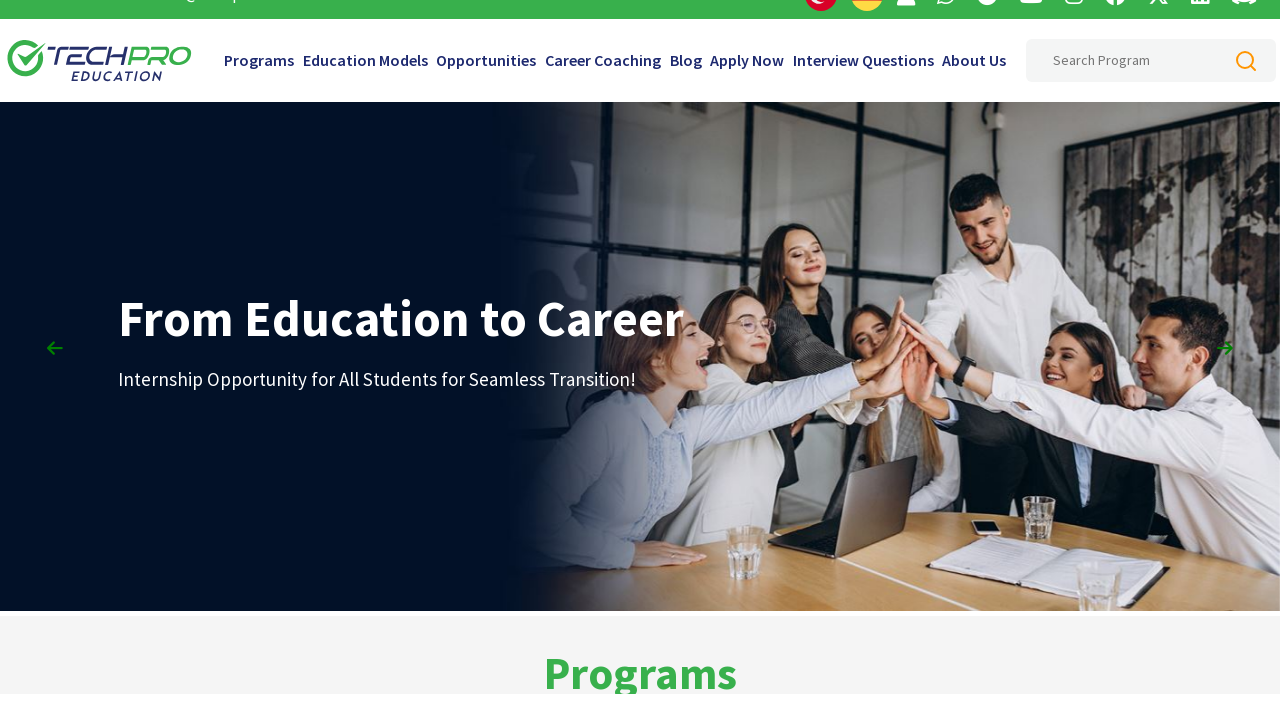

Waited 1000ms
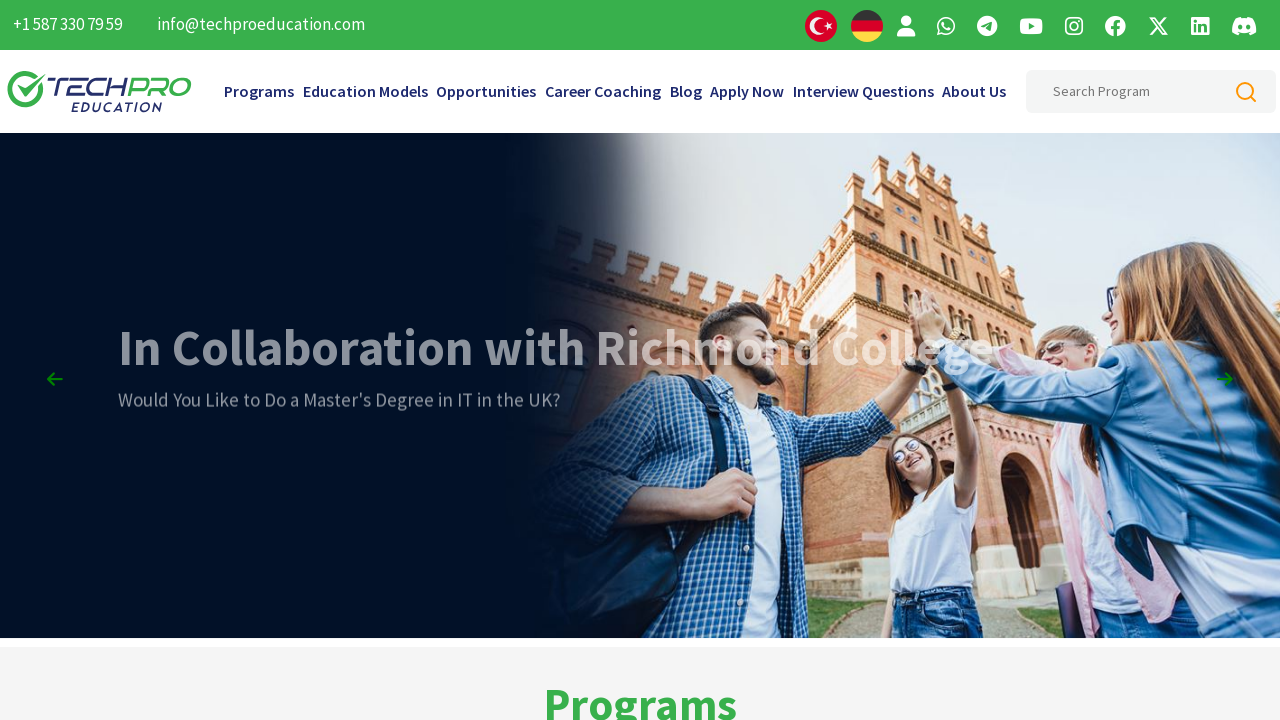

Pressed ARROW_UP key to scroll up slightly
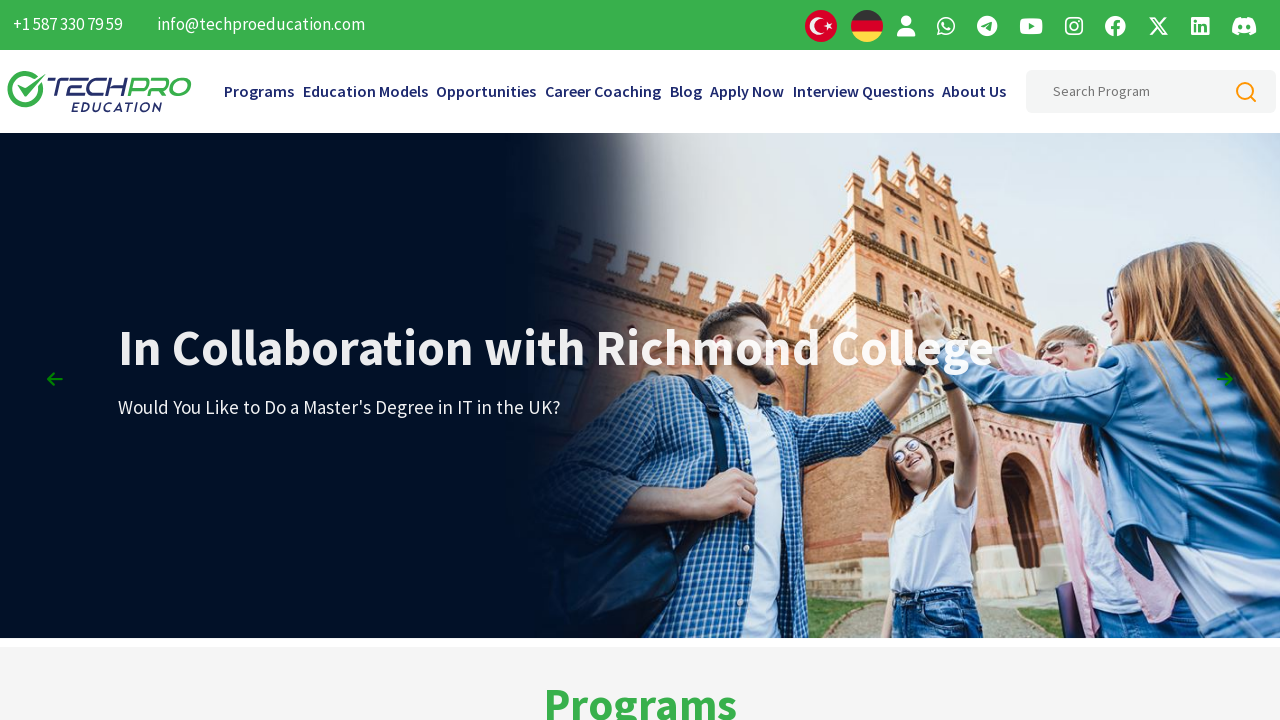

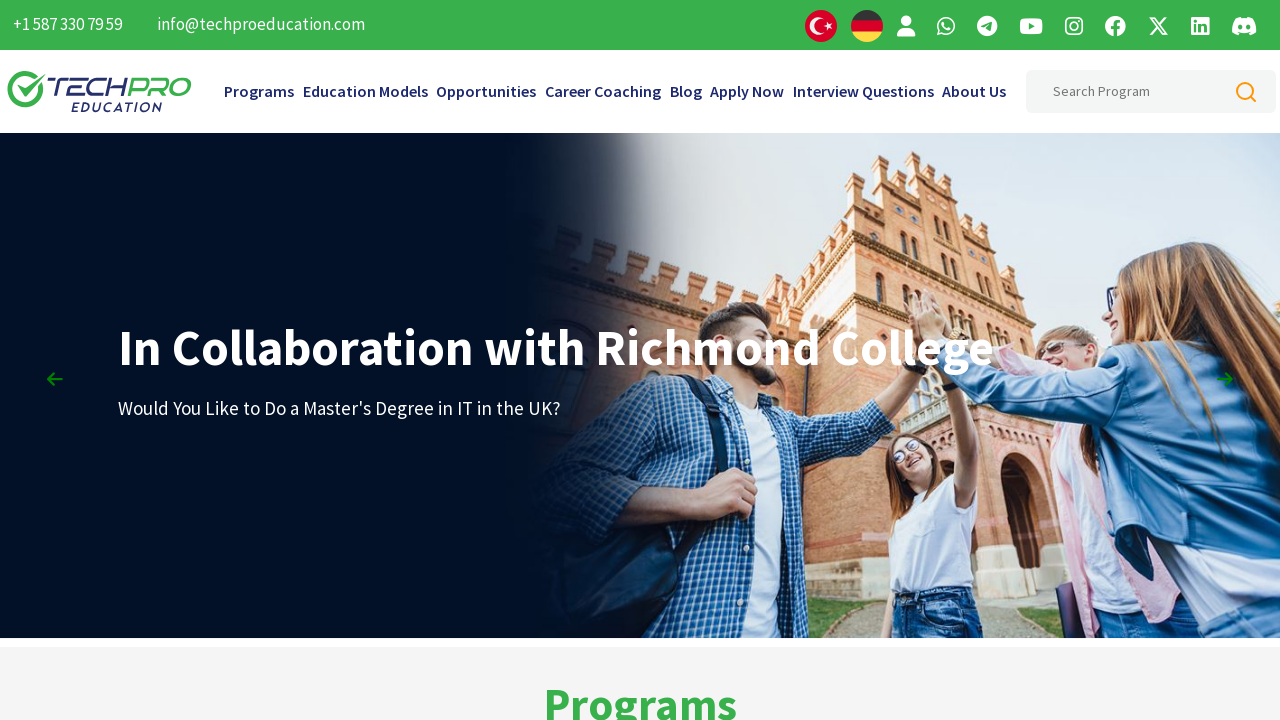